Tests multi-select dropdown functionality by selecting multiple options using visible text, index, and value attributes, then deselecting one option

Starting URL: https://v1.training-support.net/selenium/selects

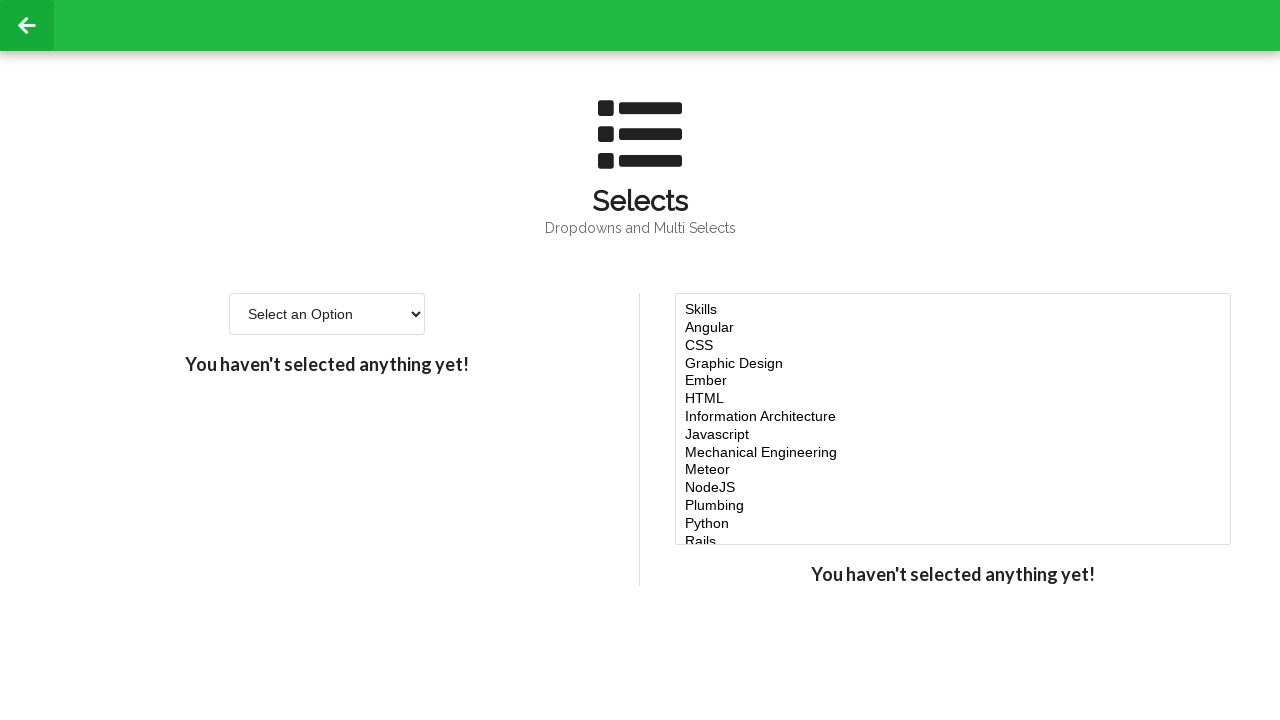

Located multi-select dropdown element
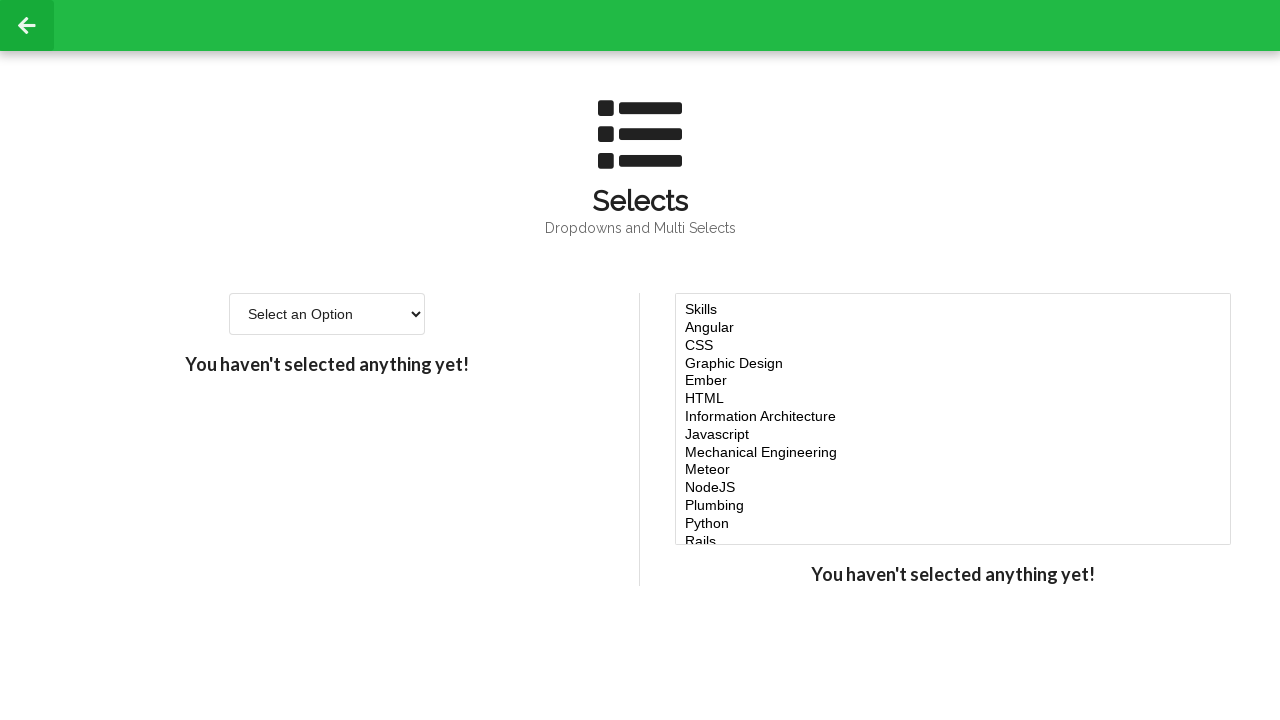

Selected 'Javascript' using visible text on #multi-select
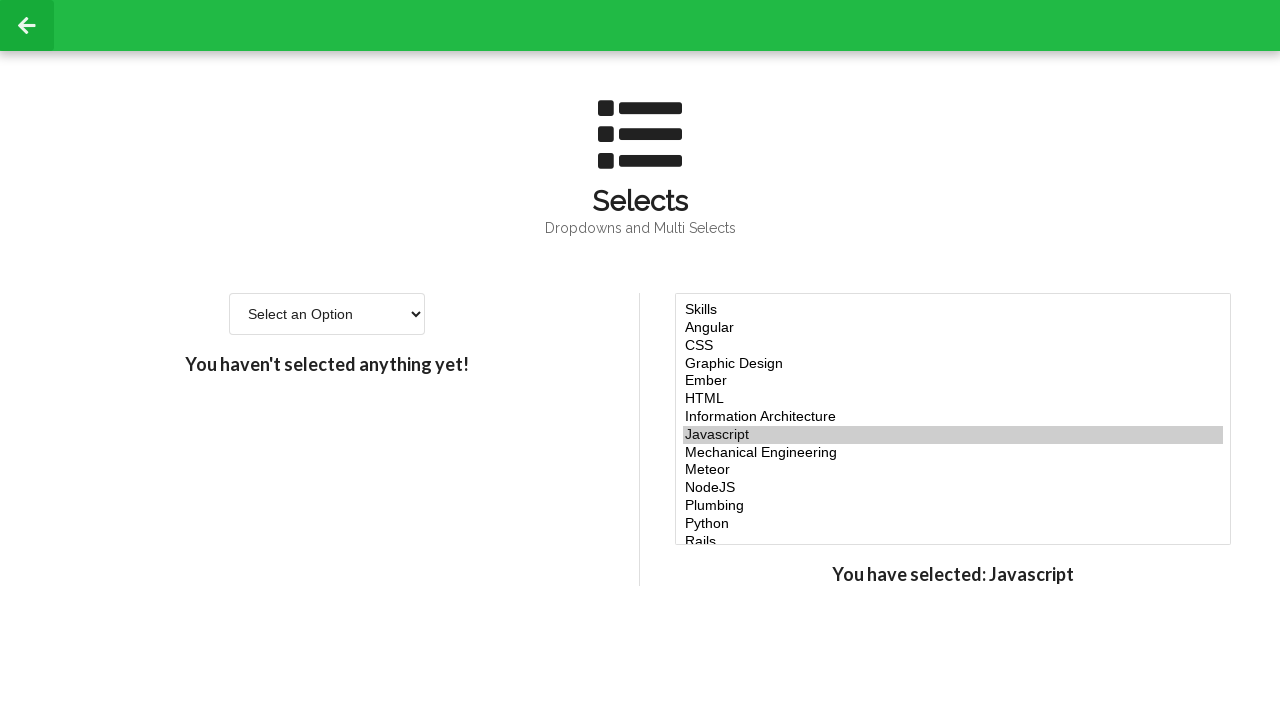

Selected option at index 4 on #multi-select
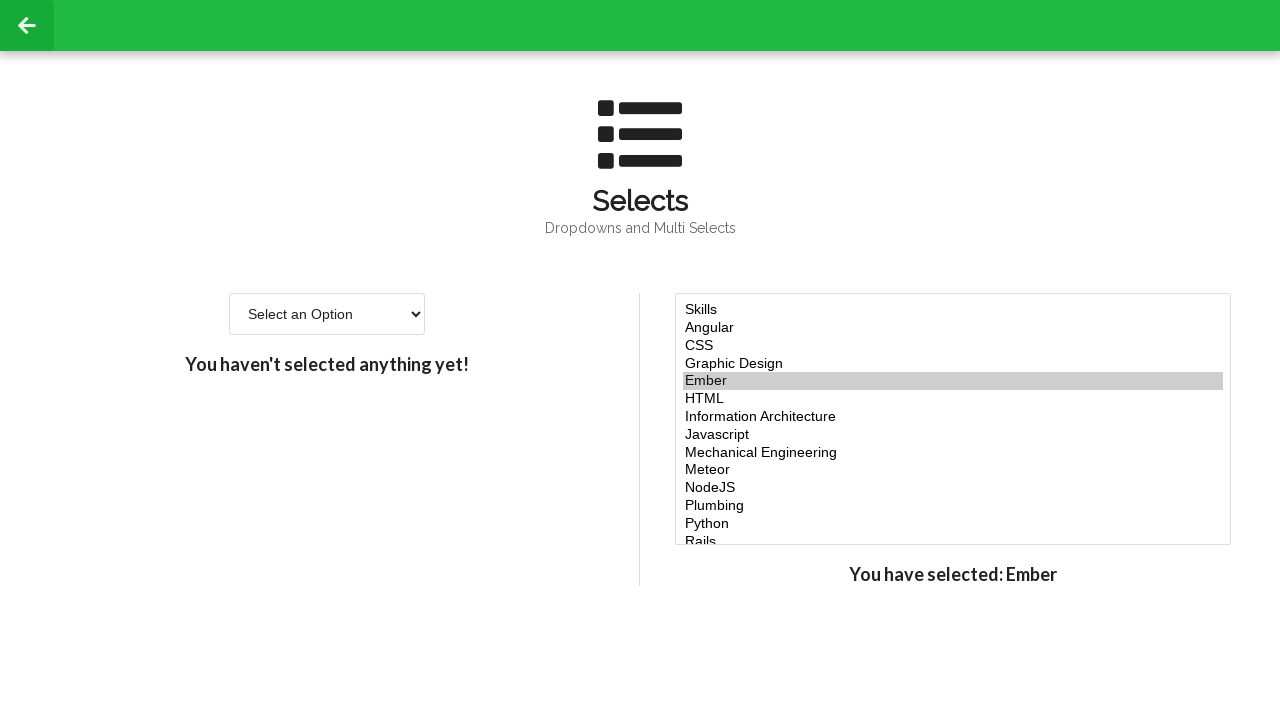

Selected option at index 5 on #multi-select
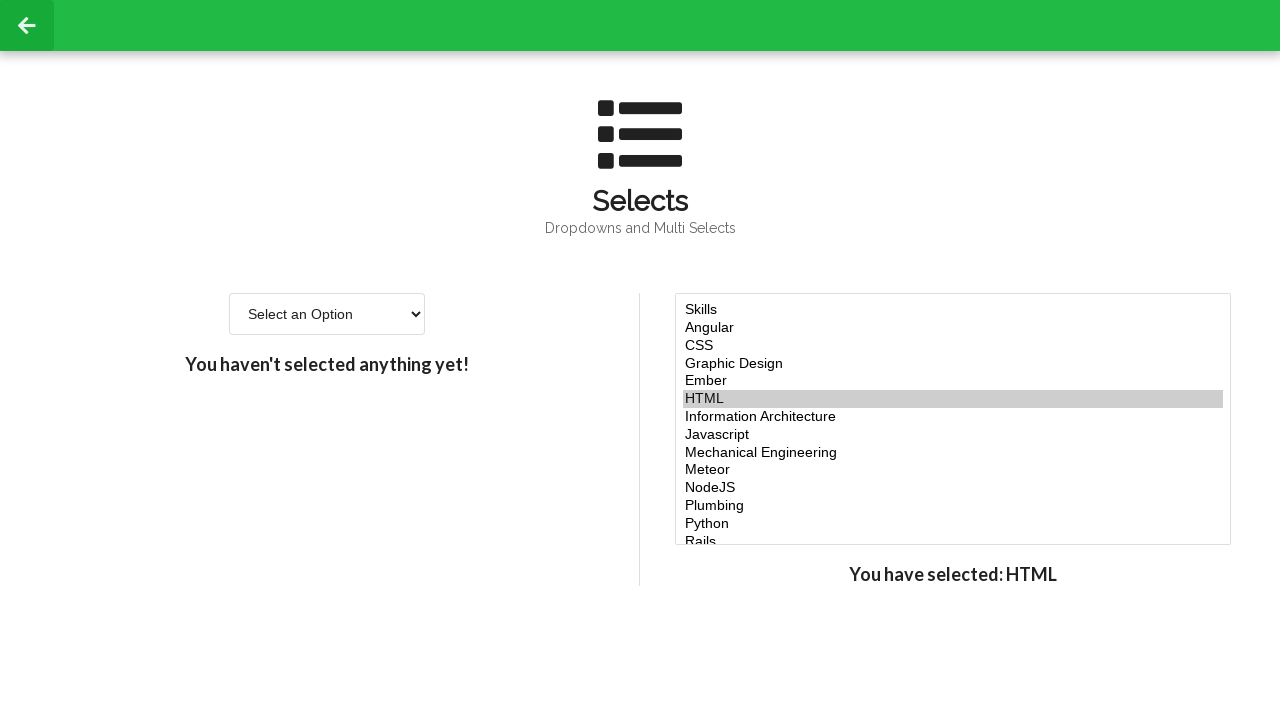

Selected option at index 6 on #multi-select
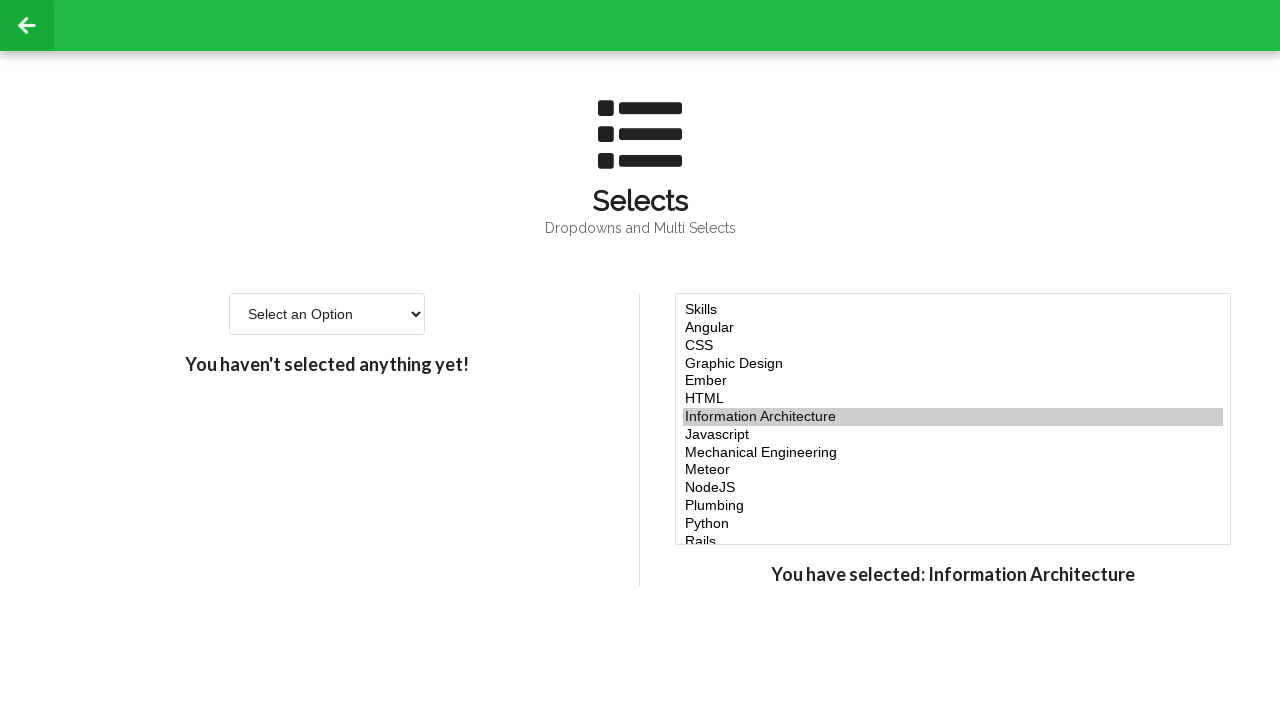

Selected 'NodeJS' using value attribute on #multi-select
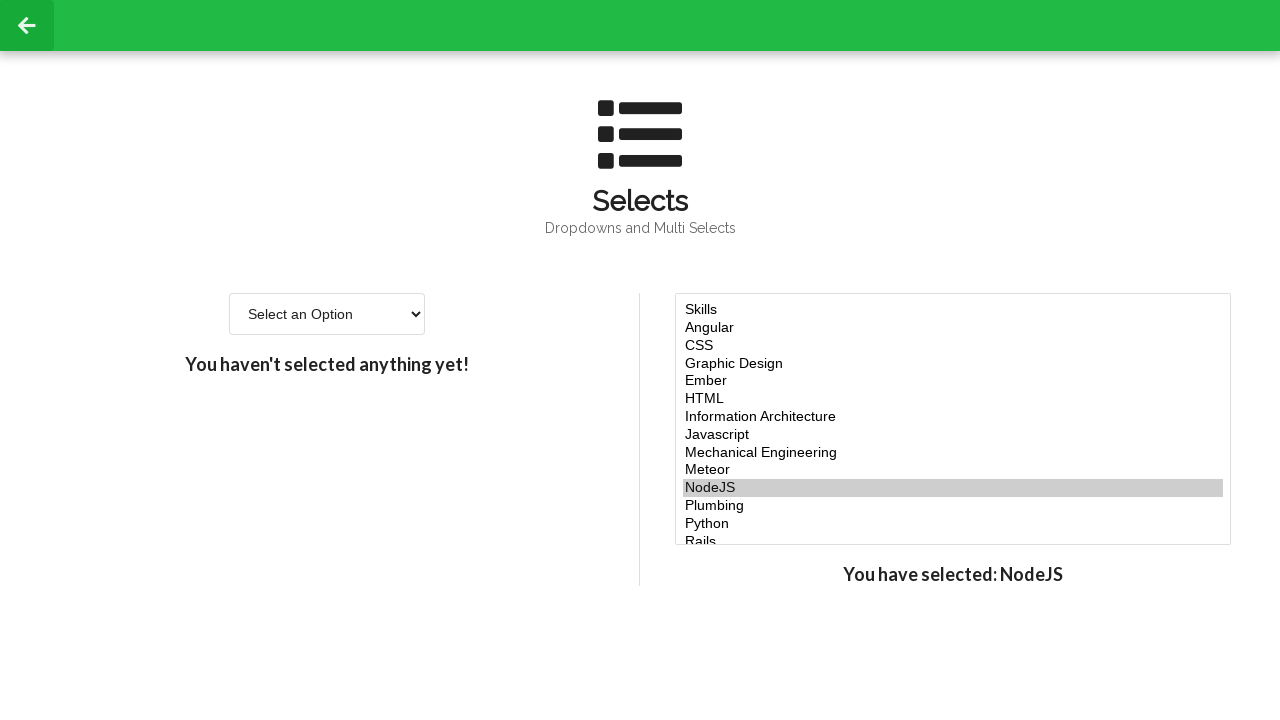

Waited 500ms to observe selections
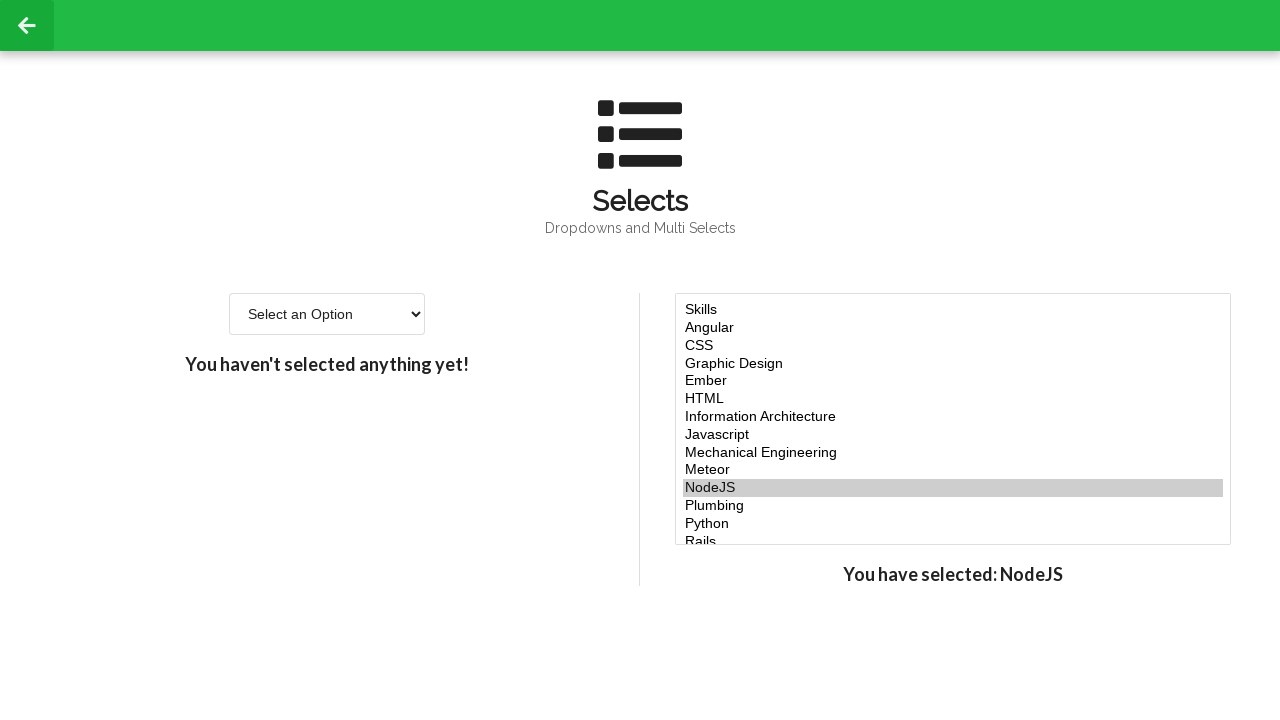

Retrieved all option elements from multi-select dropdown
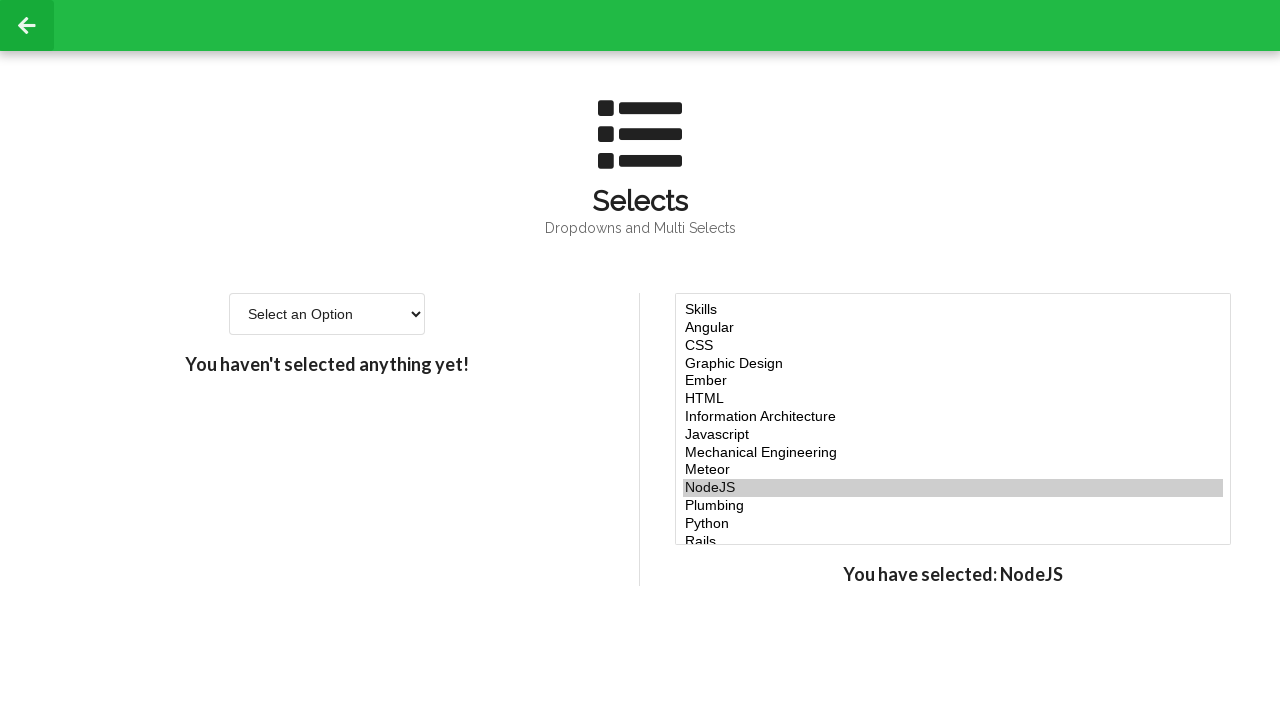

Deselected index 5 option by re-selecting Javascript, Ruby, and NodeJS on #multi-select
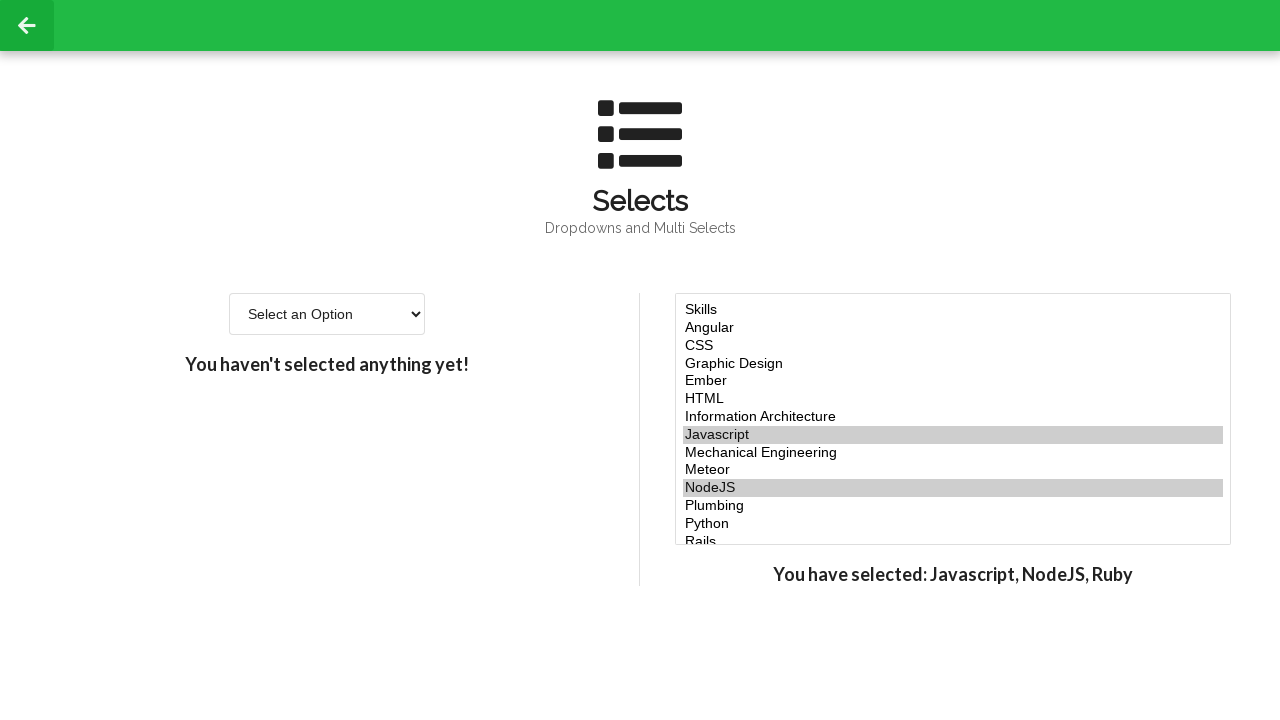

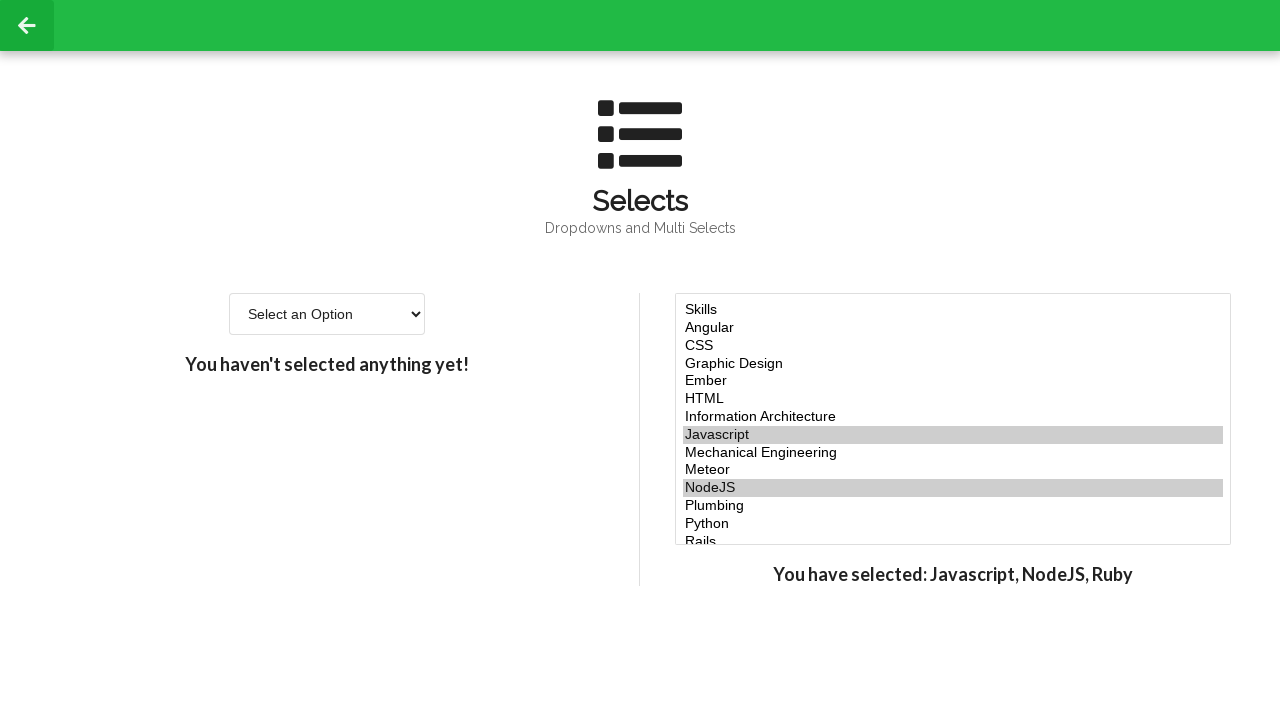